Tests the jQuery UI accordion widget by switching to an iframe and clicking on the second accordion section to expand it

Starting URL: https://jqueryui.com/accordion/

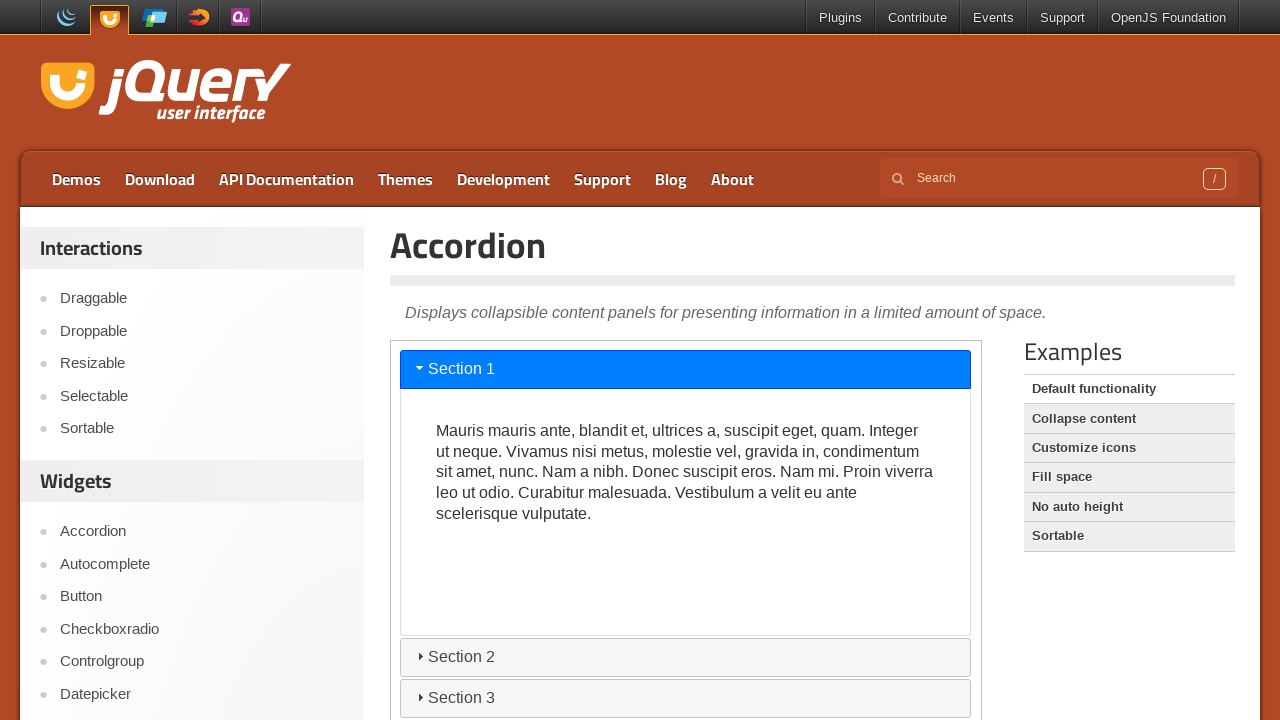

Located iframe with demo-frame class containing the accordion
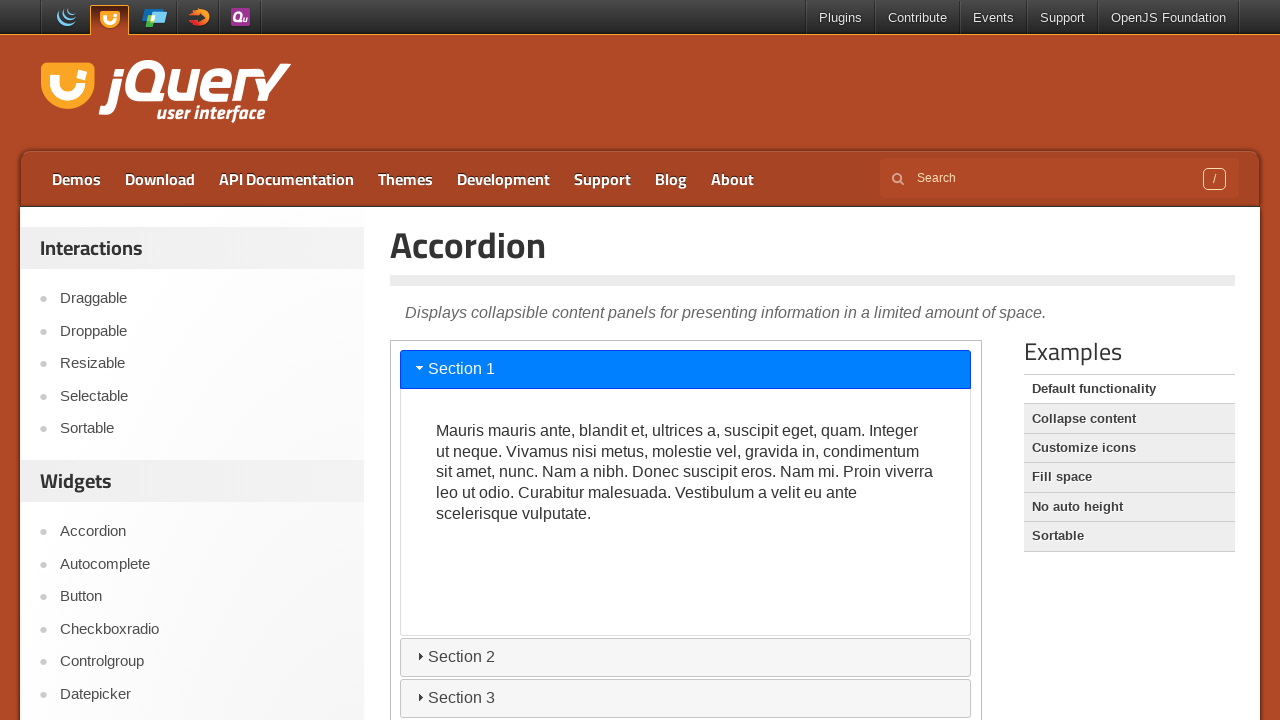

Clicked on the second accordion section (ui-id-3) at (686, 657) on iframe.demo-frame >> internal:control=enter-frame >> #ui-id-3
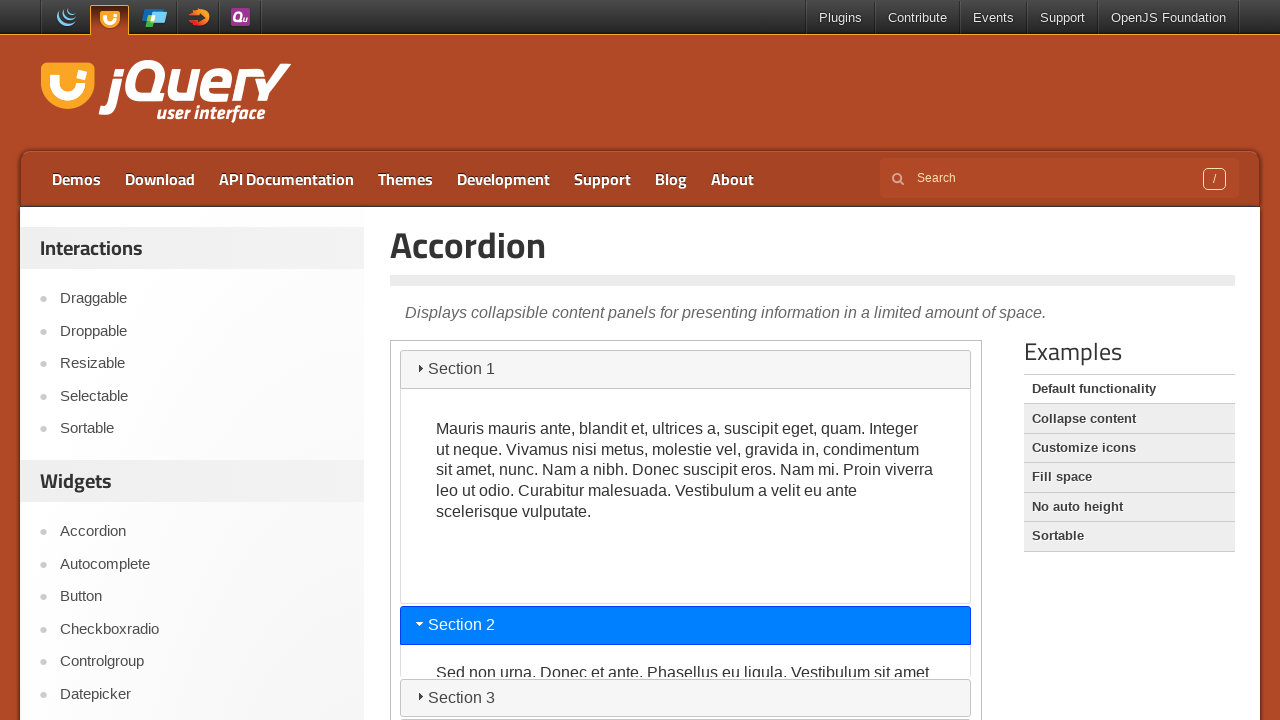

Accordion section expanded and content 'Sed non urna.' became visible
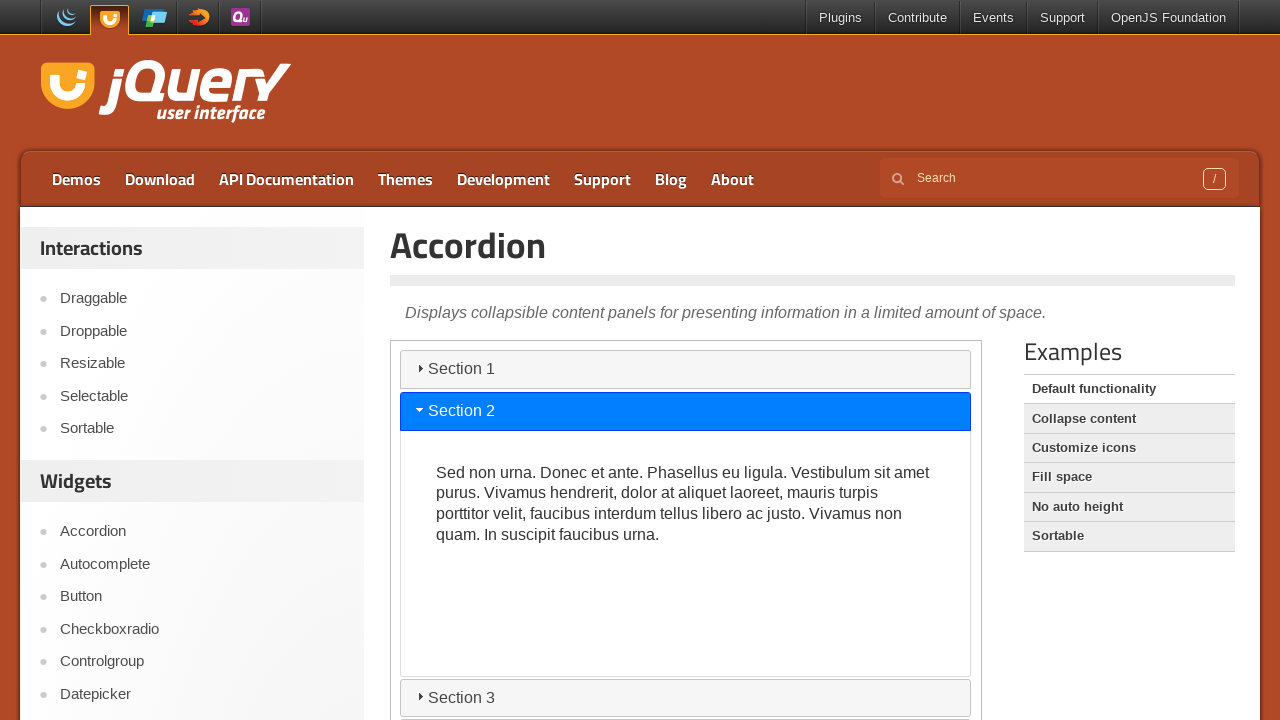

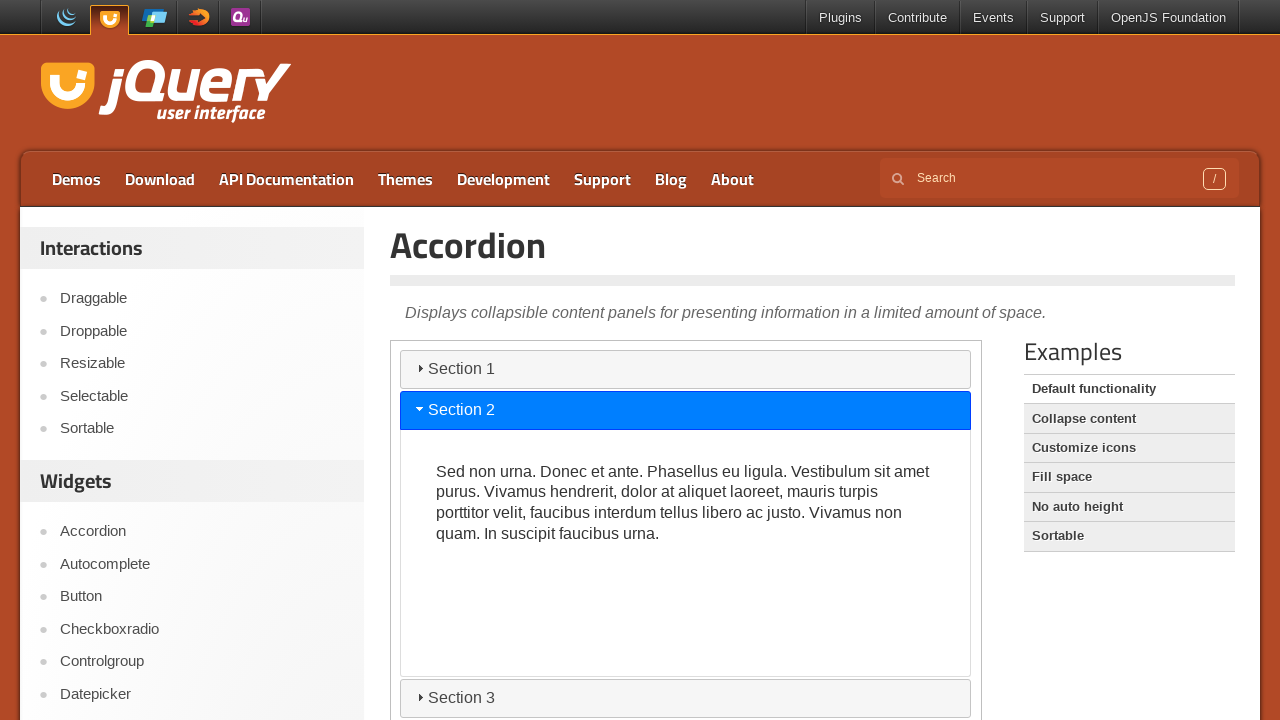